Navigates to Freshworks website and waits for footer elements to be present on the page

Starting URL: https://www.freshworks.com/

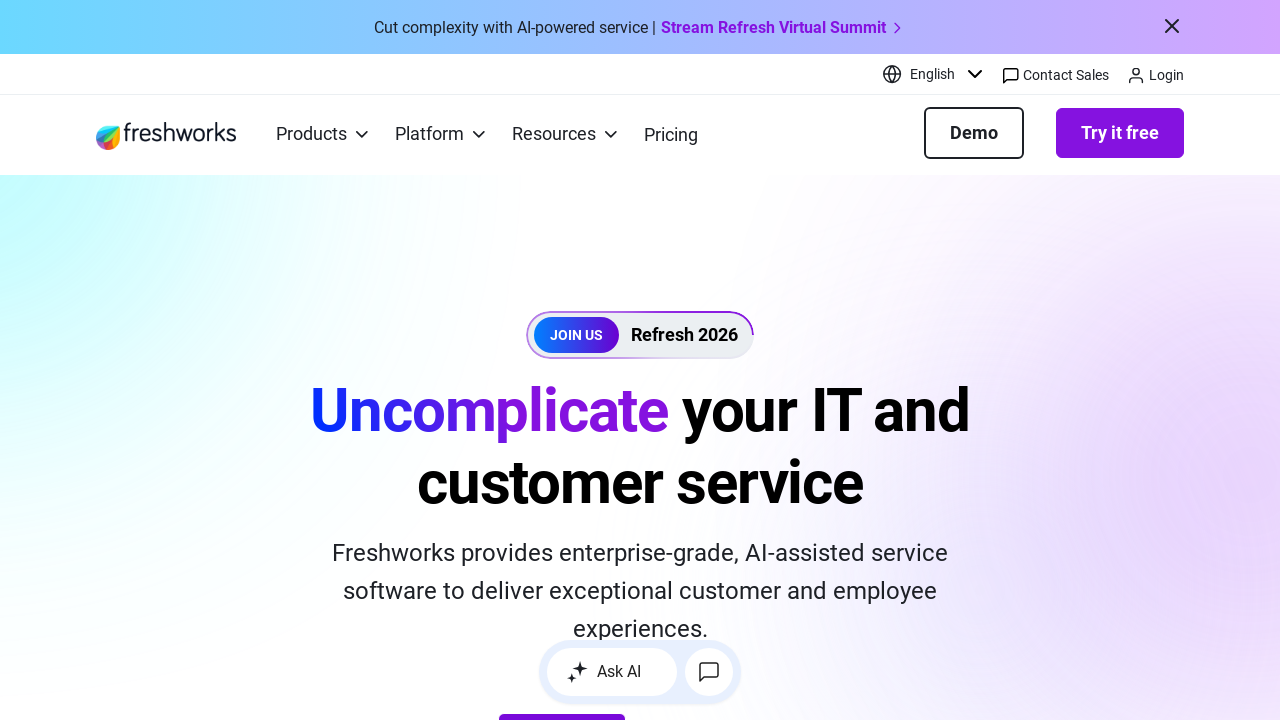

Navigated to Freshworks website
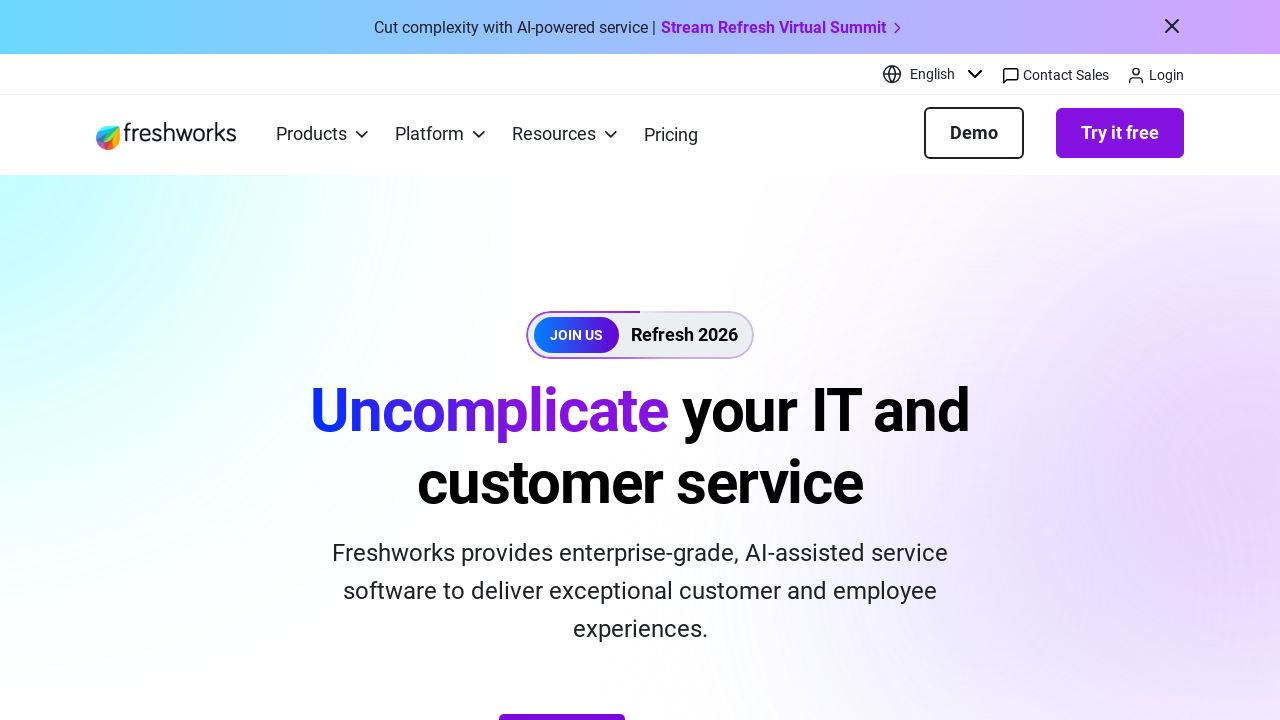

Footer element is present on the page
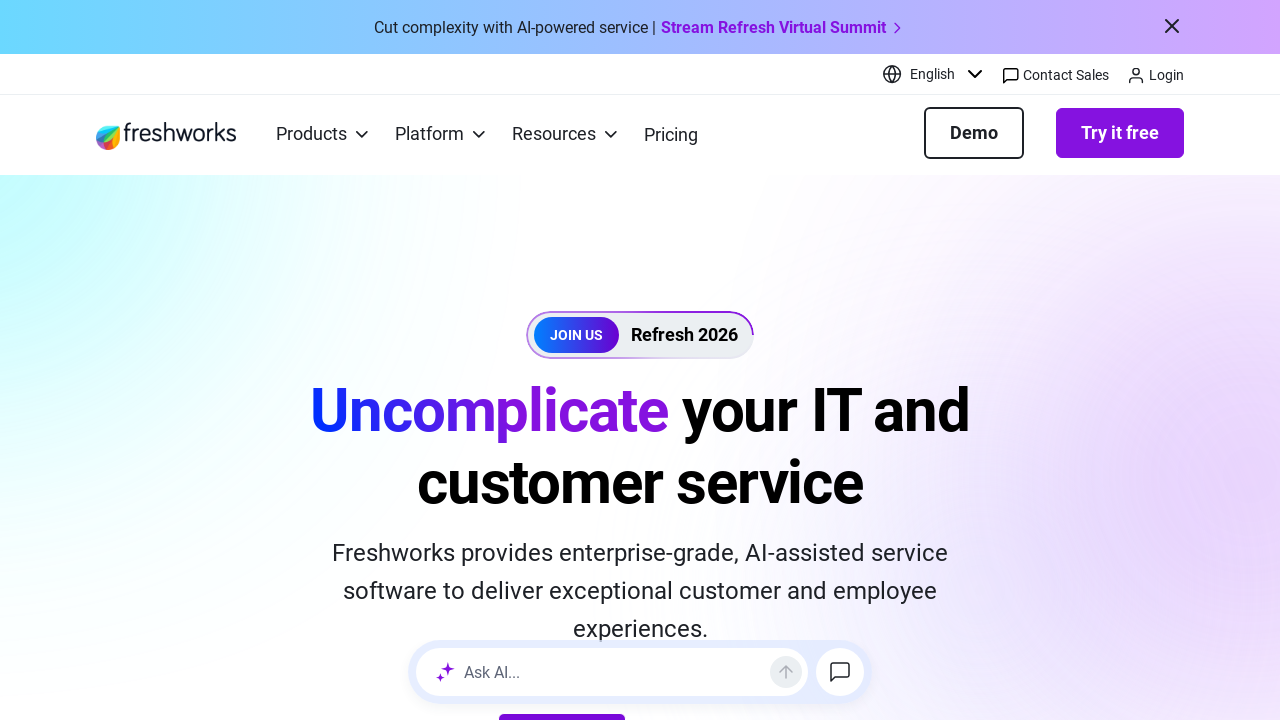

Retrieved all footer elements from the page
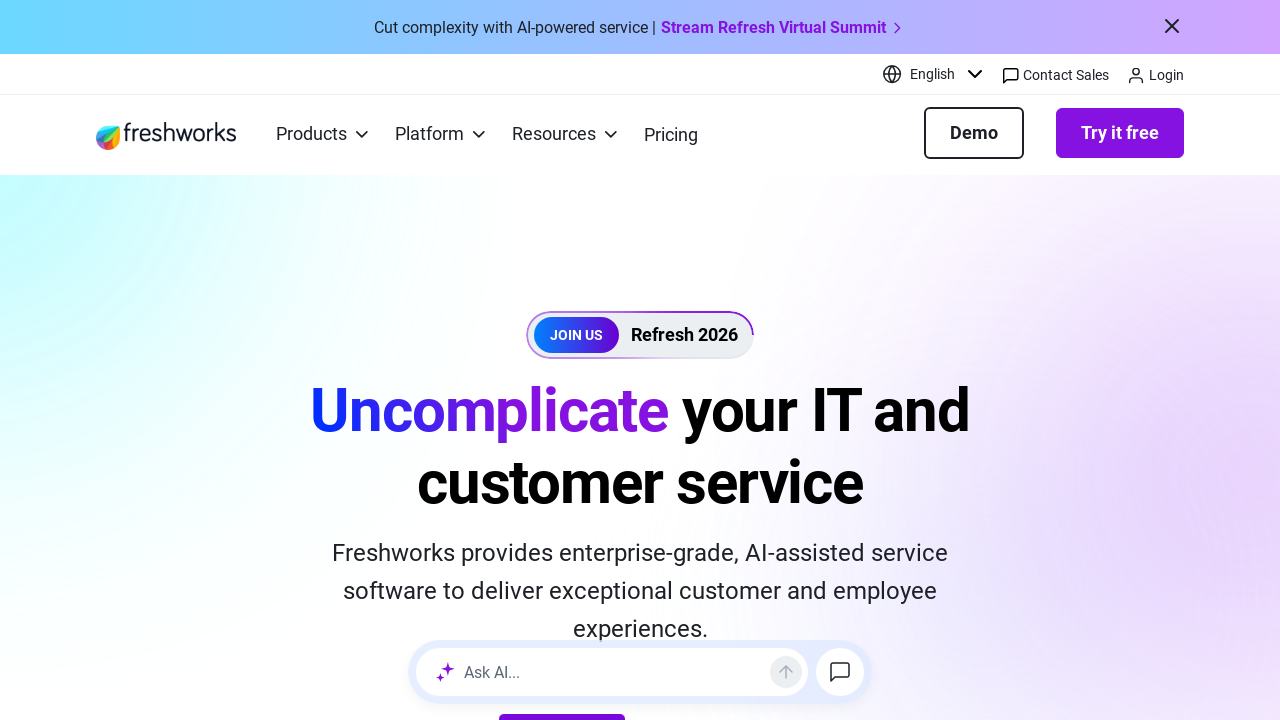

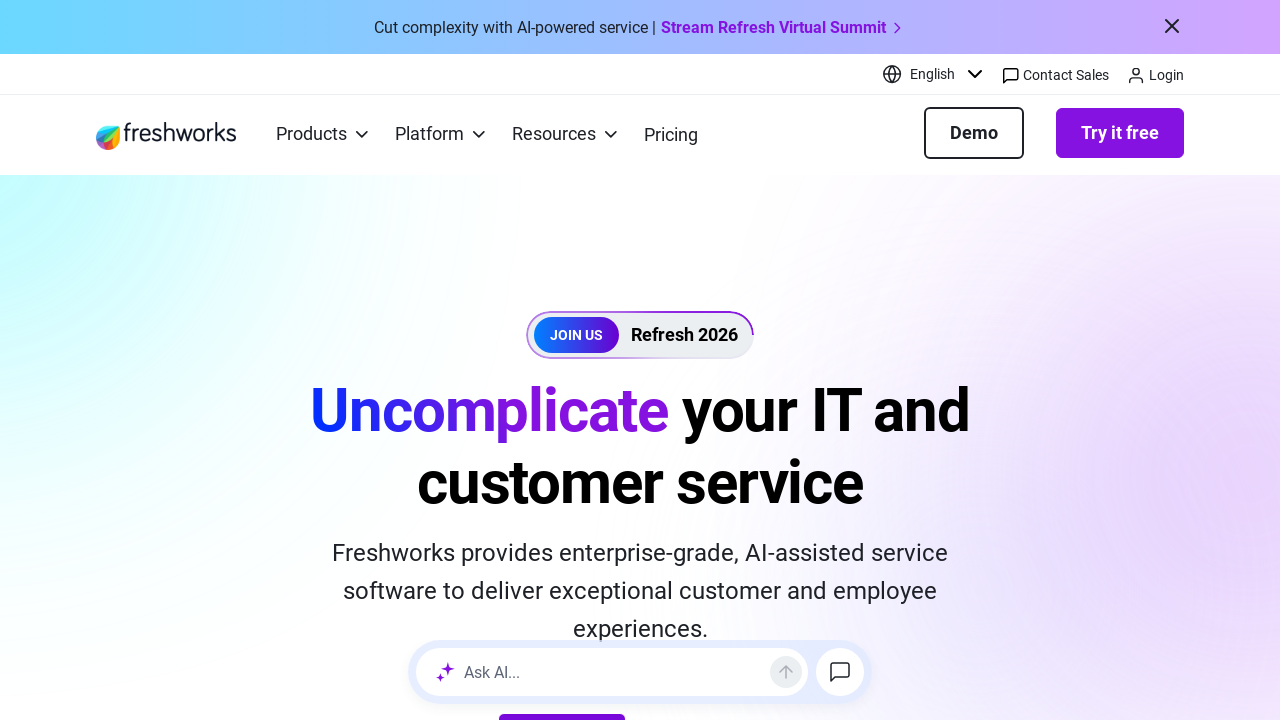